Tests that pressing Escape cancels editing and reverts to original text

Starting URL: https://demo.playwright.dev/todomvc

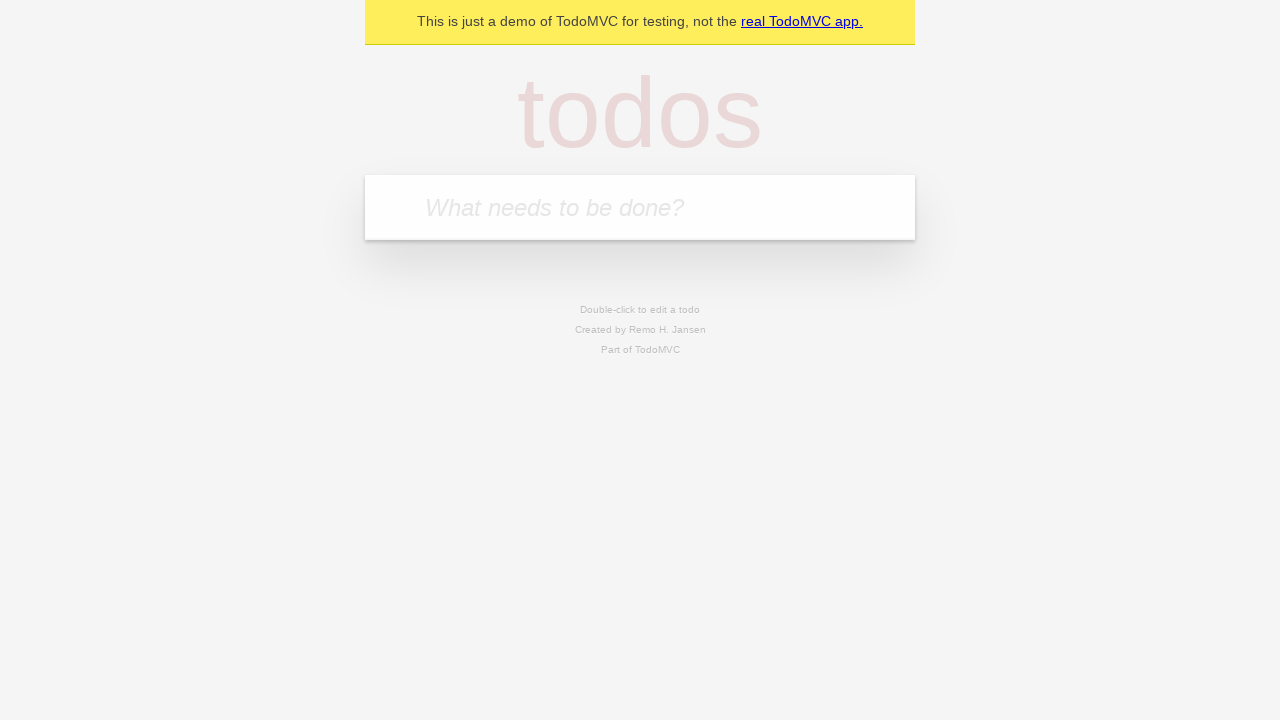

Filled first todo input with 'buy some cheese' on internal:attr=[placeholder="What needs to be done?"i]
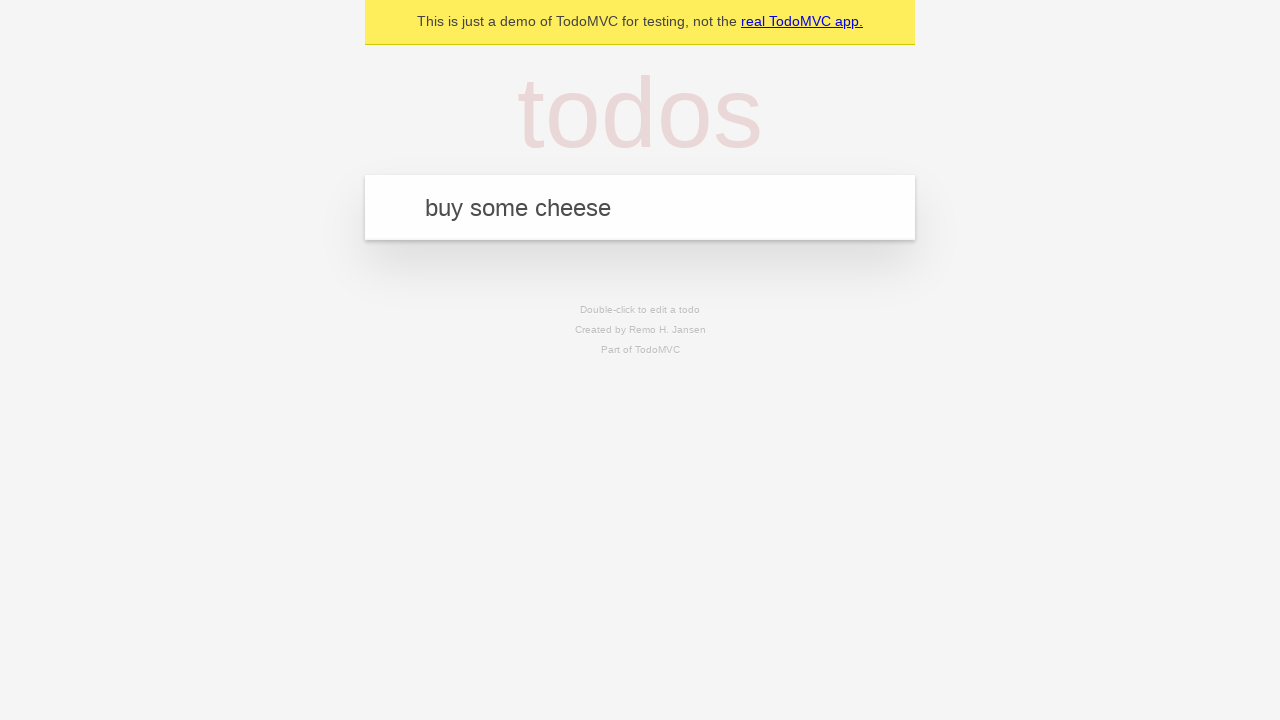

Pressed Enter to create first todo on internal:attr=[placeholder="What needs to be done?"i]
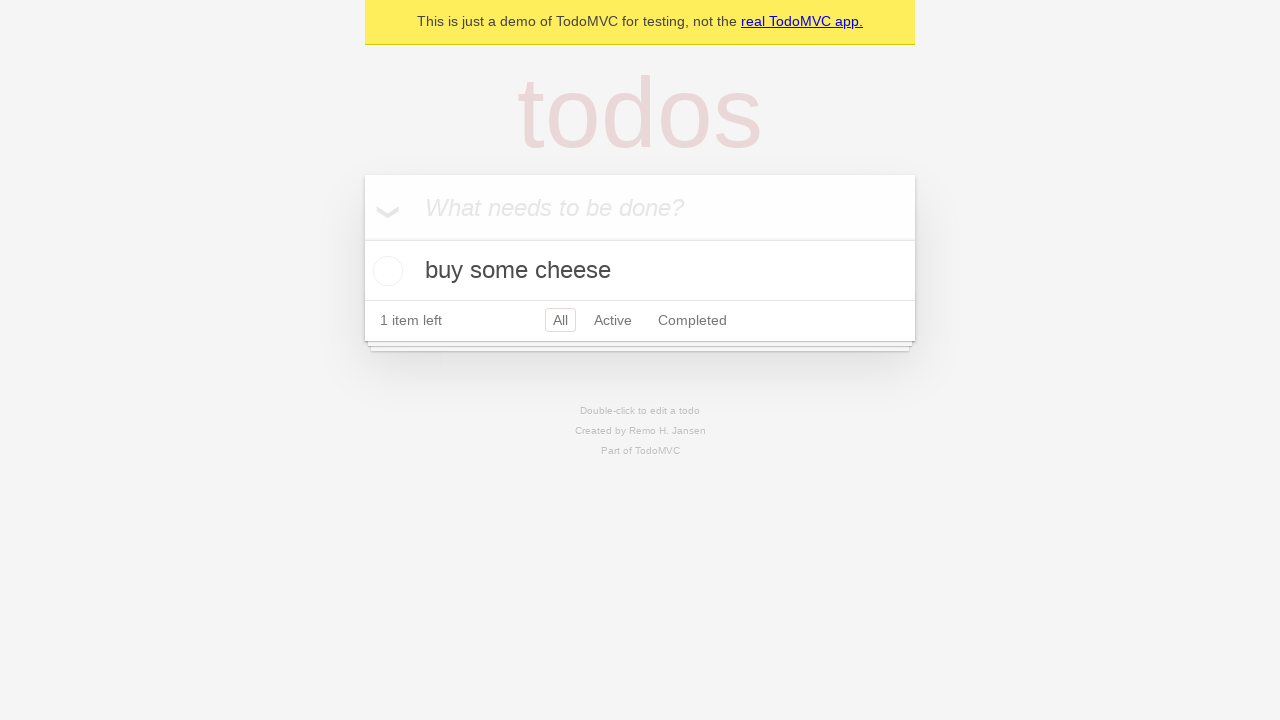

Filled second todo input with 'feed the cat' on internal:attr=[placeholder="What needs to be done?"i]
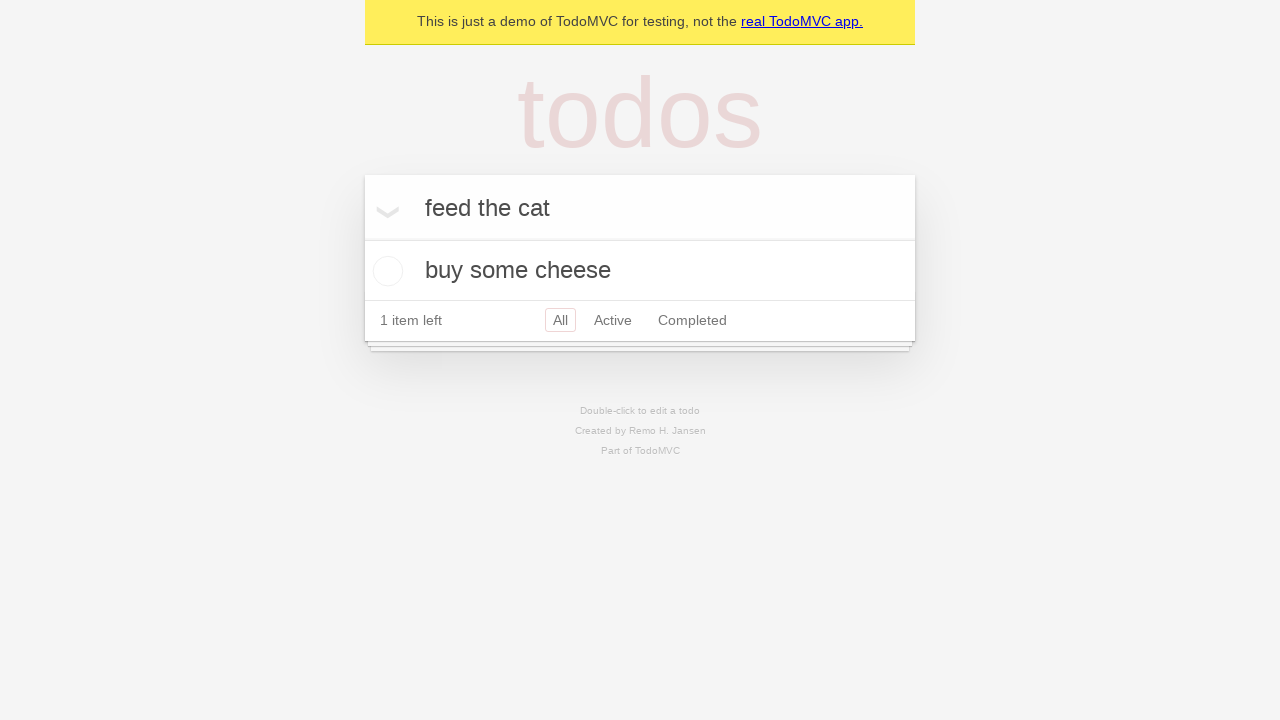

Pressed Enter to create second todo on internal:attr=[placeholder="What needs to be done?"i]
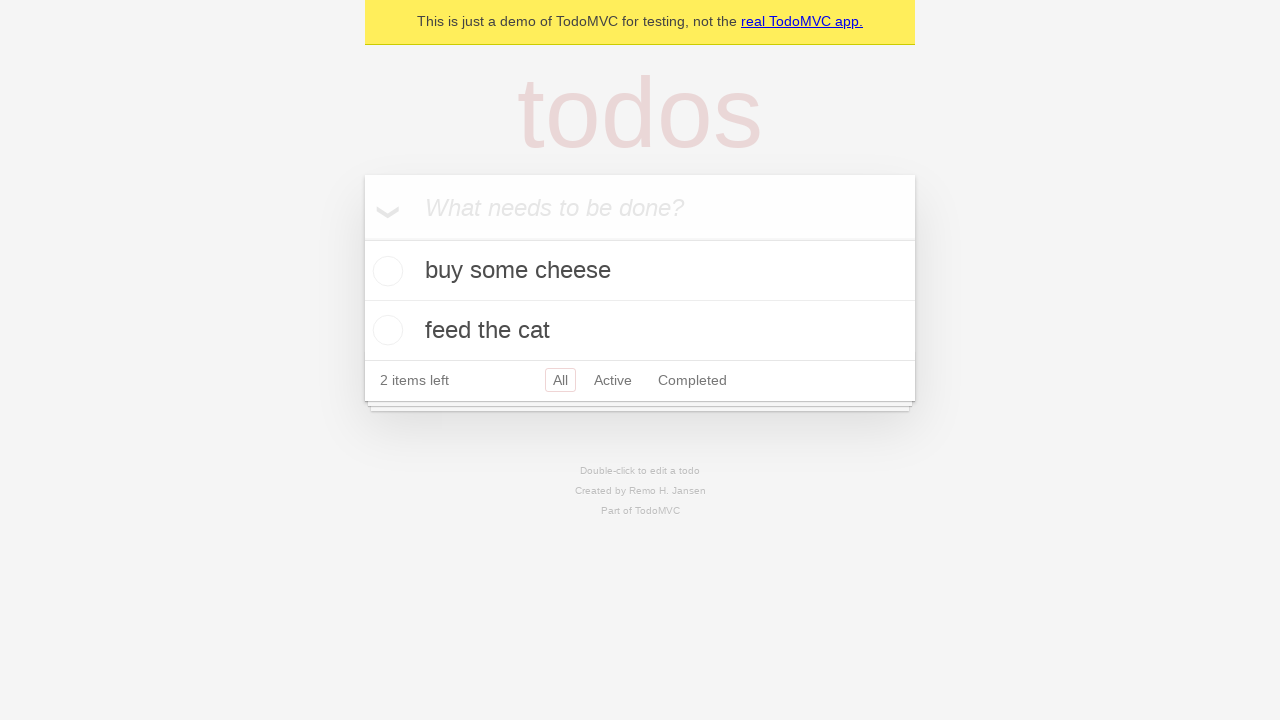

Filled third todo input with 'book a doctors appointment' on internal:attr=[placeholder="What needs to be done?"i]
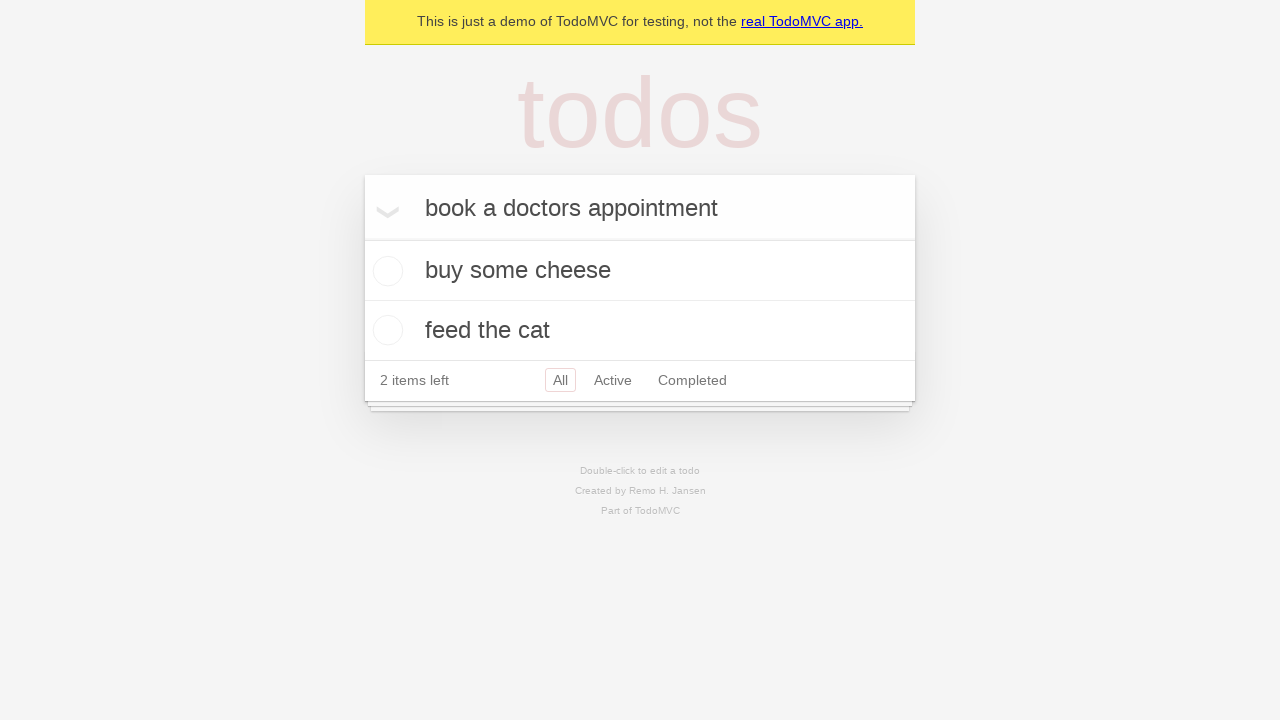

Pressed Enter to create third todo on internal:attr=[placeholder="What needs to be done?"i]
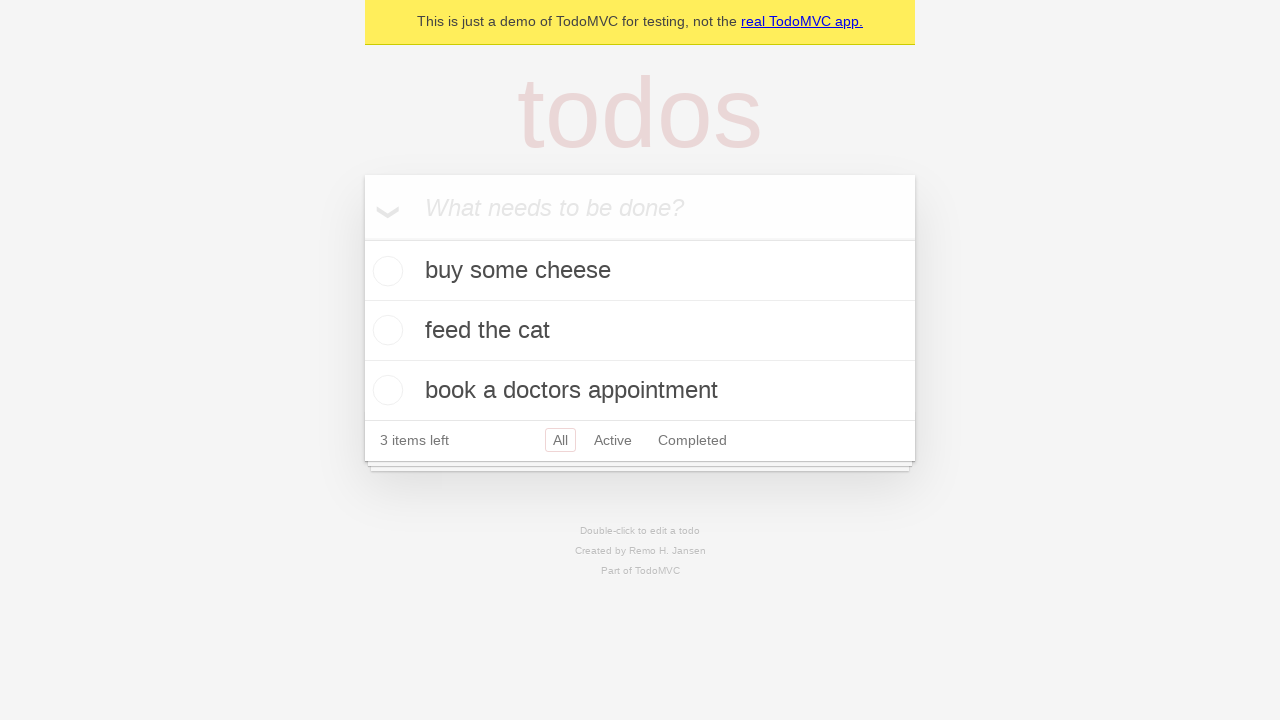

Double-clicked second todo to enter edit mode at (640, 331) on internal:testid=[data-testid="todo-item"s] >> nth=1
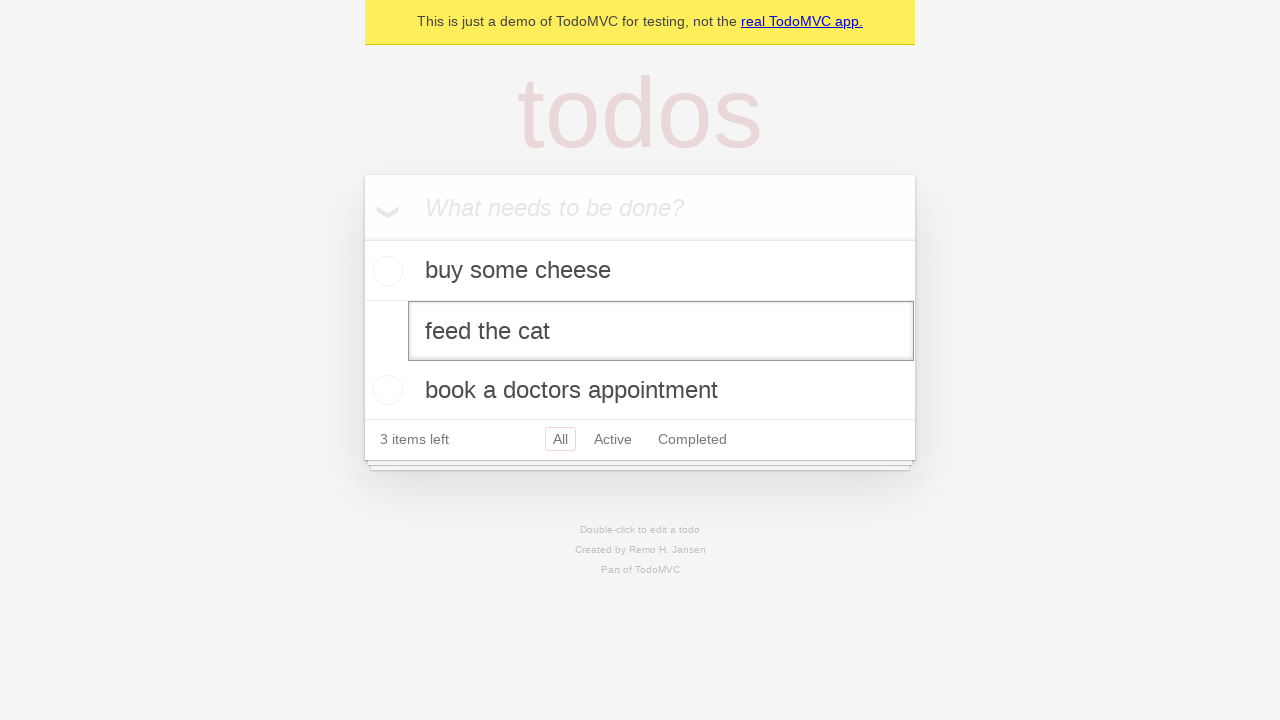

Changed second todo text to 'buy some sausages' on internal:testid=[data-testid="todo-item"s] >> nth=1 >> internal:role=textbox[nam
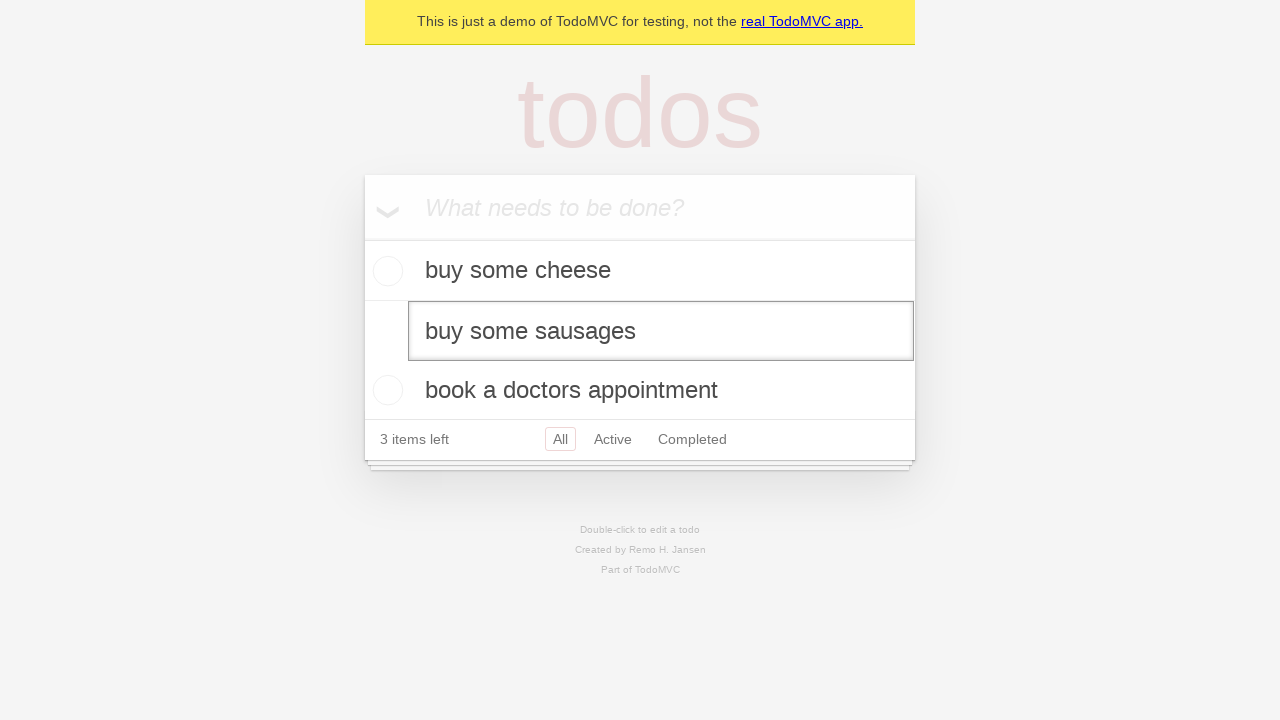

Pressed Escape to cancel edit and revert to original text on internal:testid=[data-testid="todo-item"s] >> nth=1 >> internal:role=textbox[nam
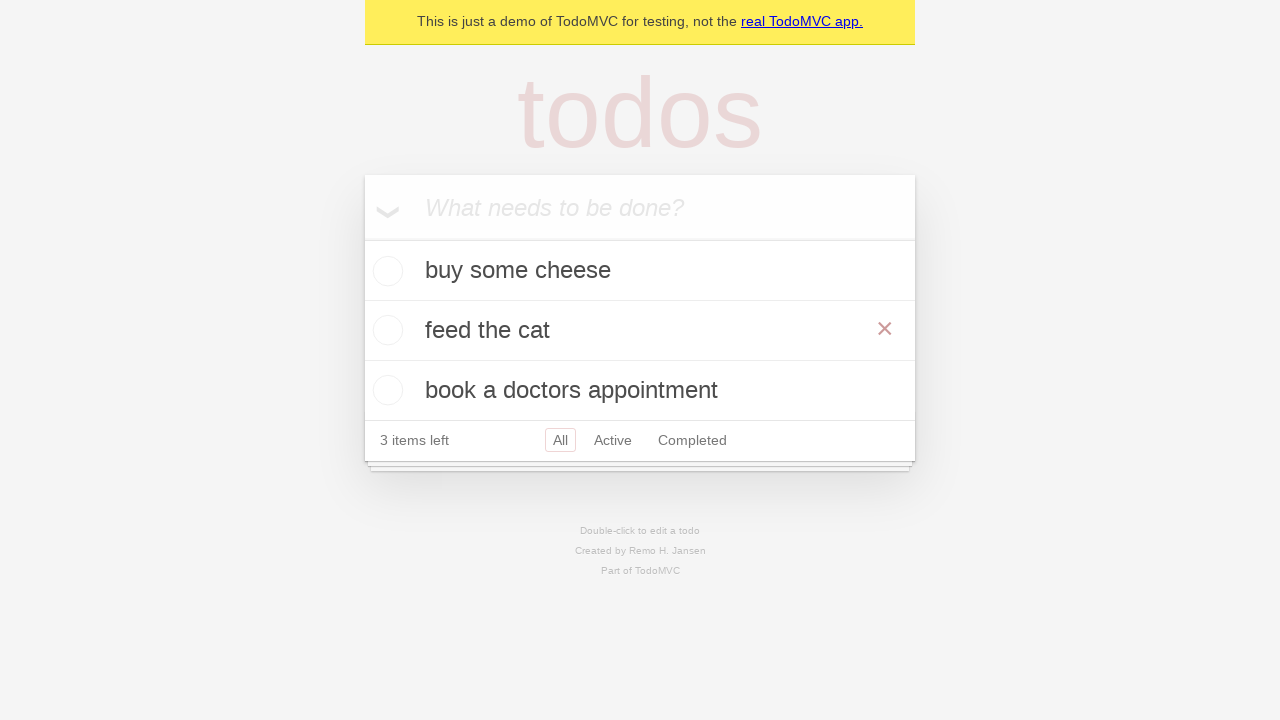

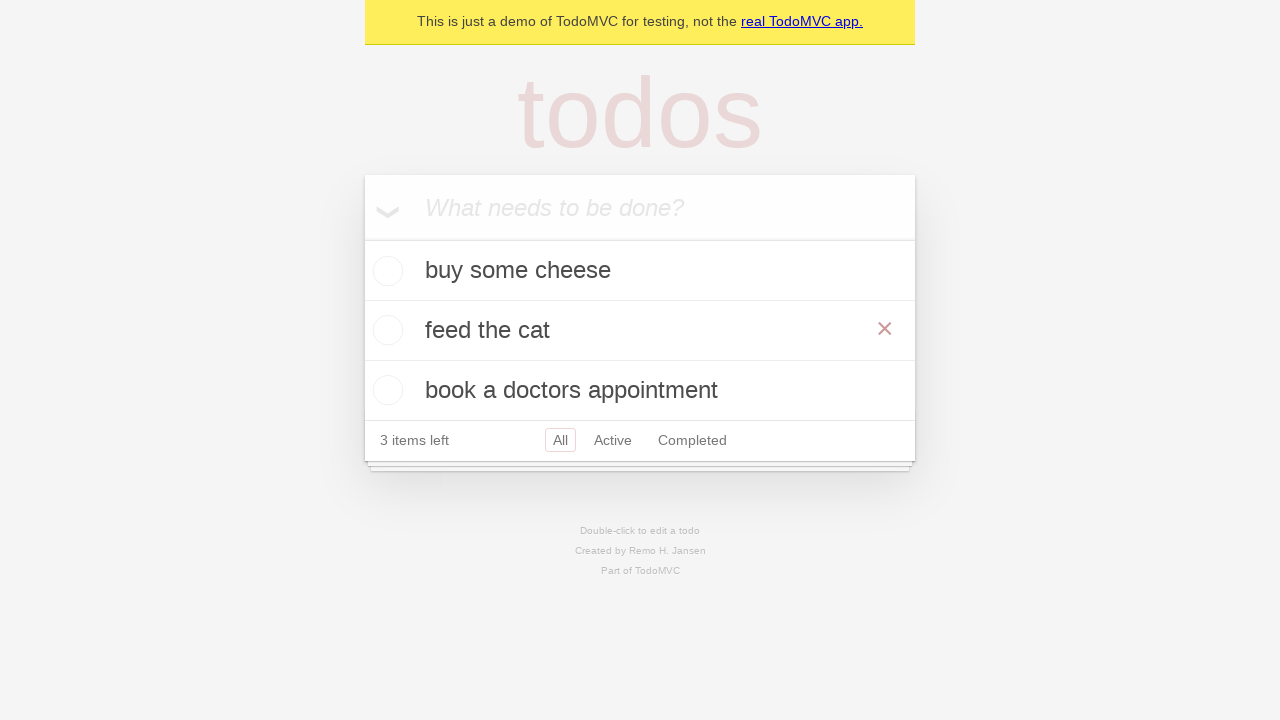